Navigates to the OrangeHRM login page and verifies the page title matches "OrangeHRM"

Starting URL: https://opensource-demo.orangehrmlive.com/web/index.php/auth/login

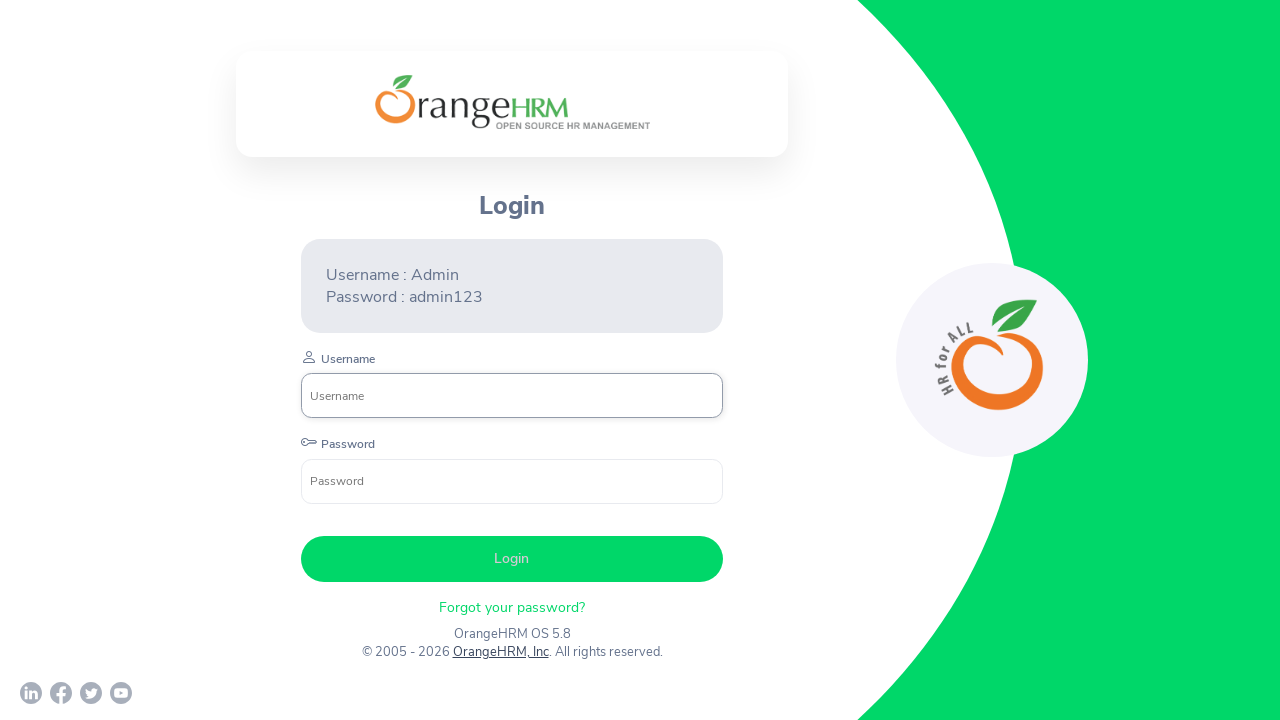

Waited for page to load (domcontentloaded state)
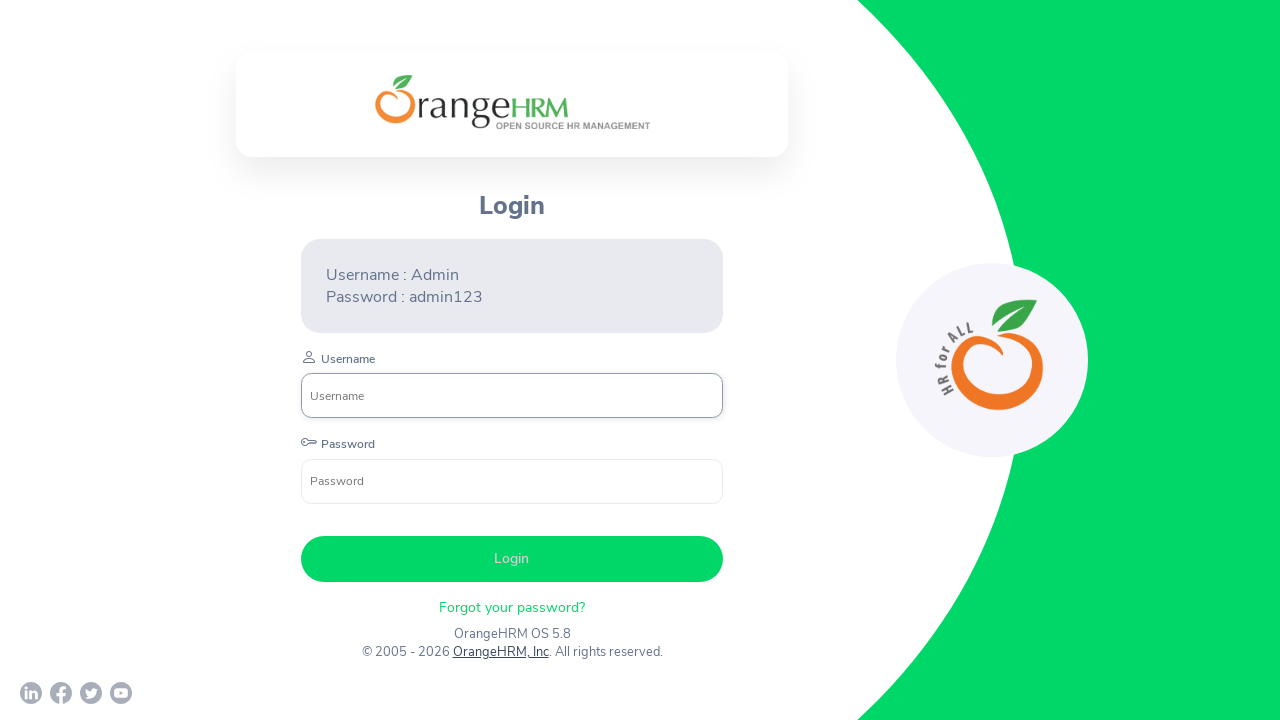

Retrieved page title: 'OrangeHRM'
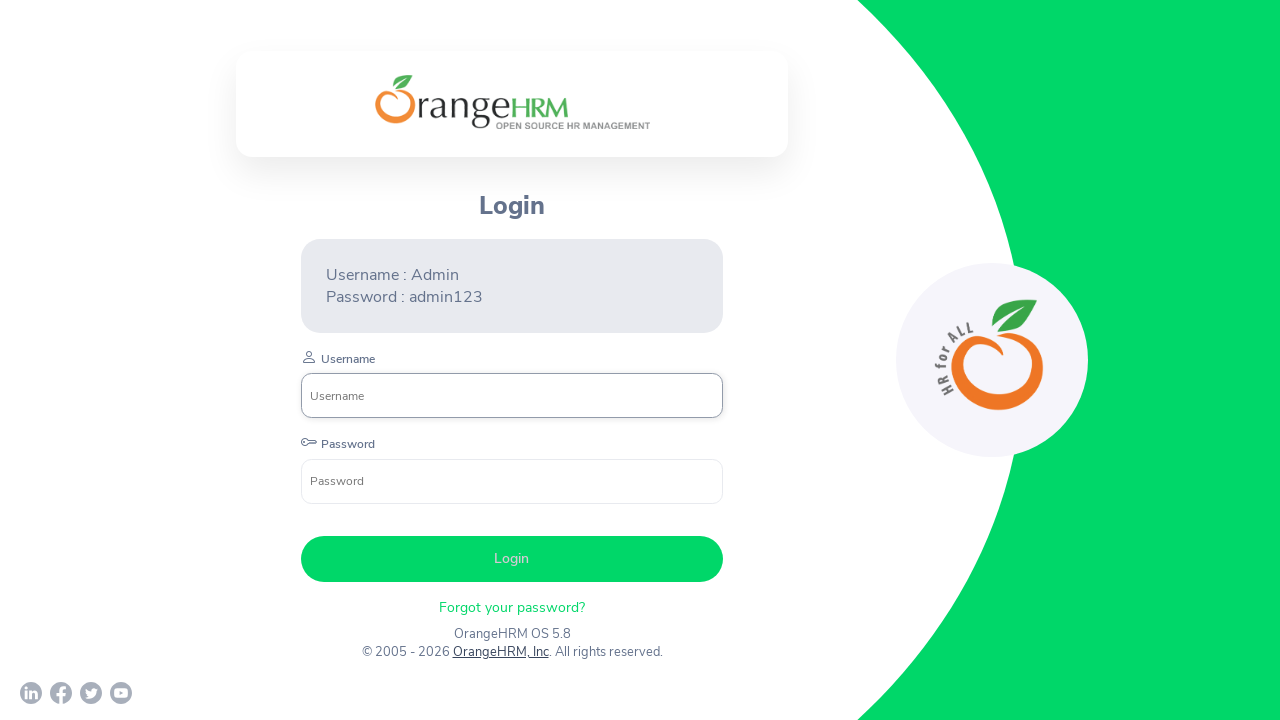

Set expected title to 'OrangeHRM'
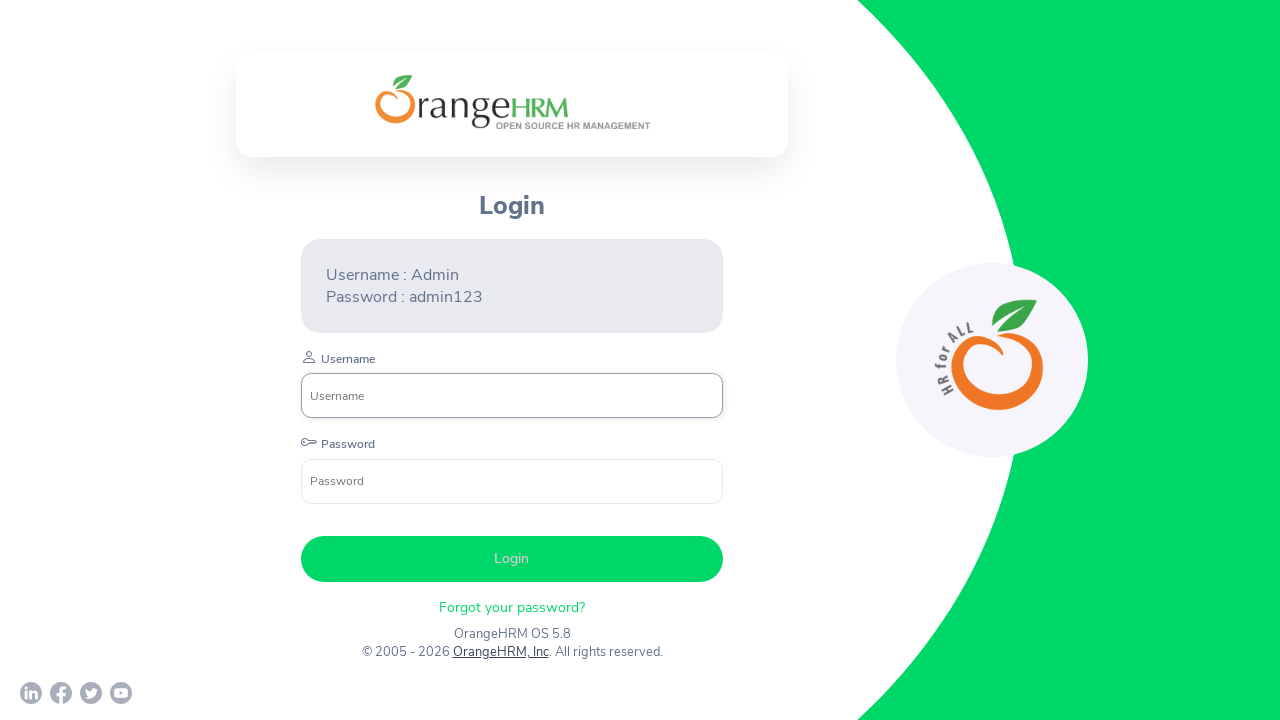

Verified page title matches expected title 'OrangeHRM'
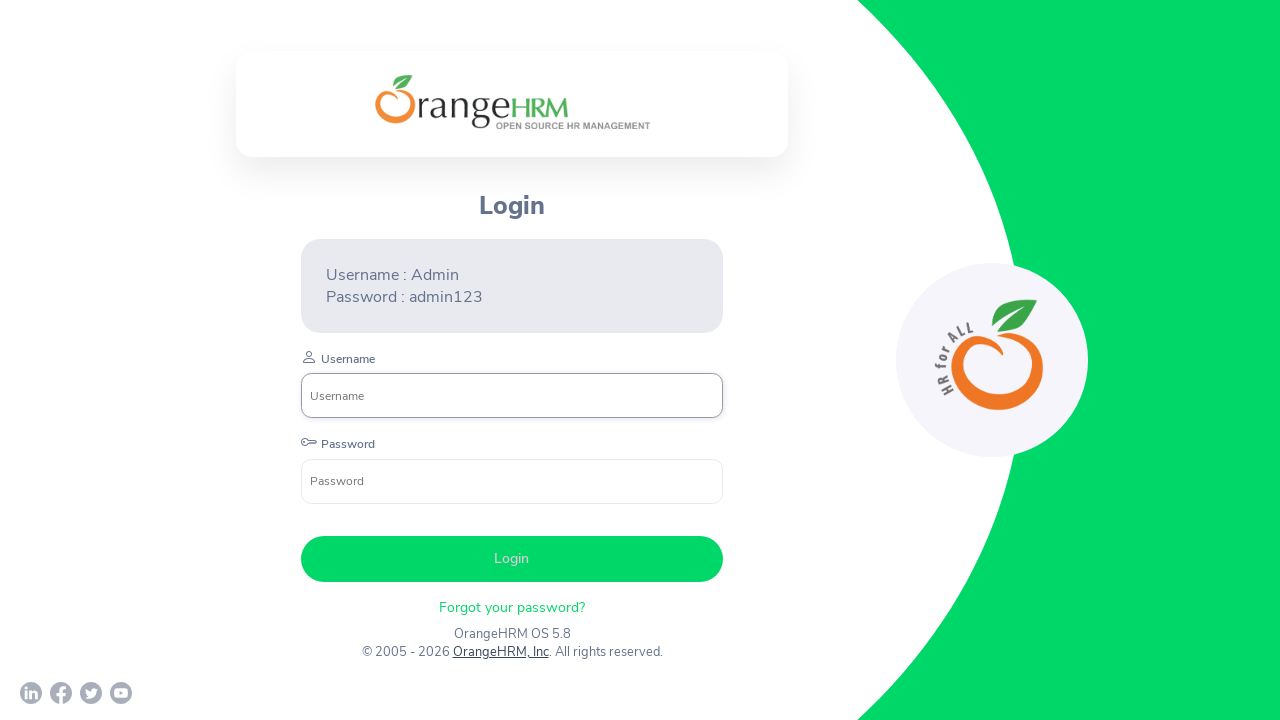

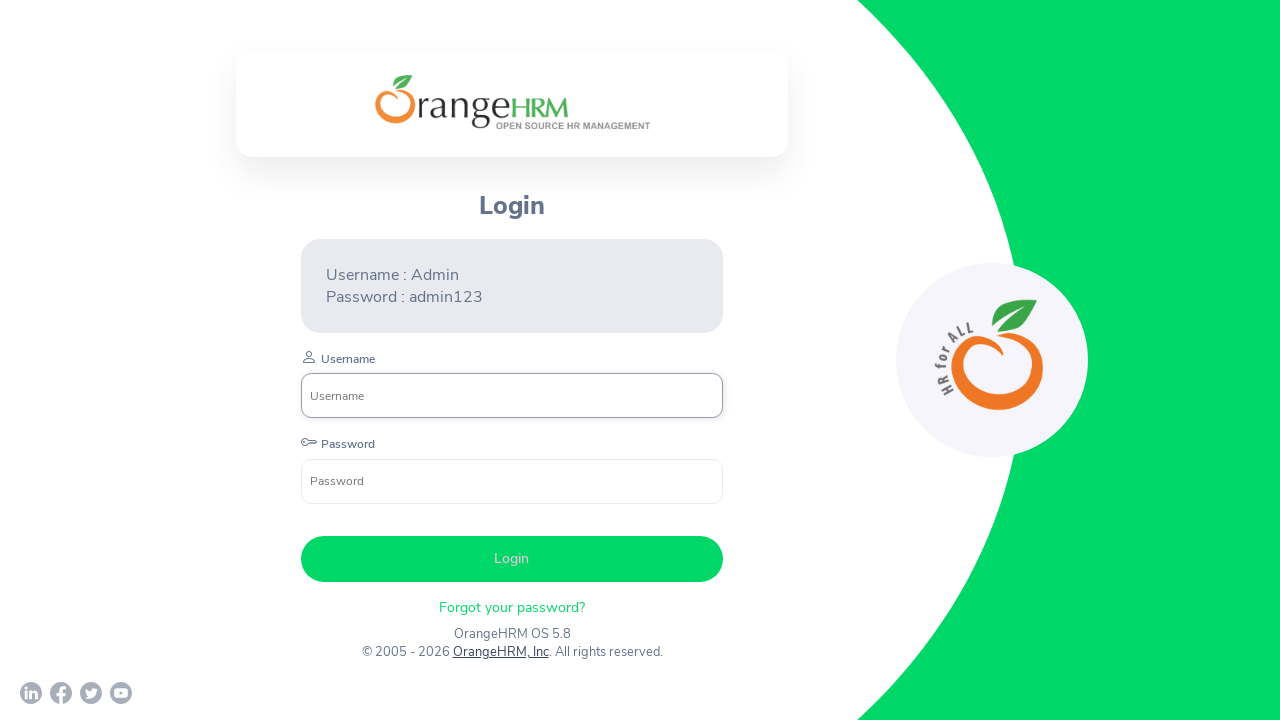